Opens the Nykaa beauty website homepage and maximizes the browser window to verify the site loads successfully.

Starting URL: https://www.nykaa.com

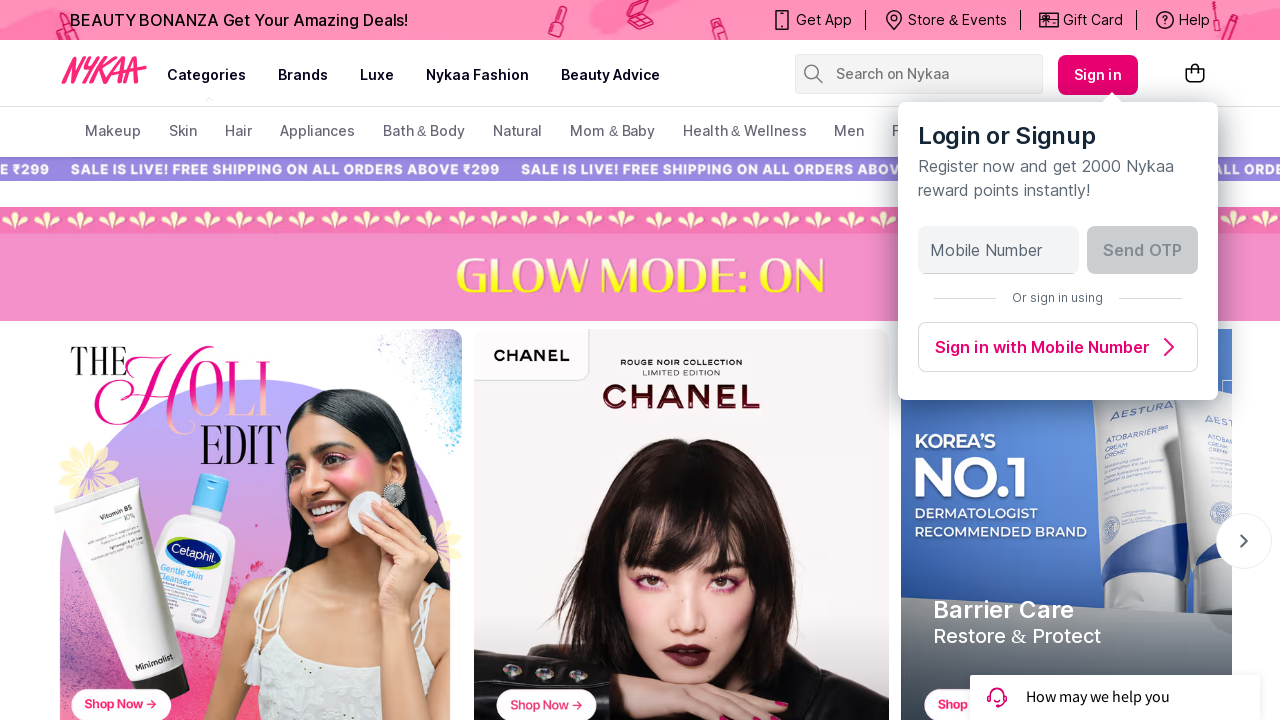

Page DOM content loaded
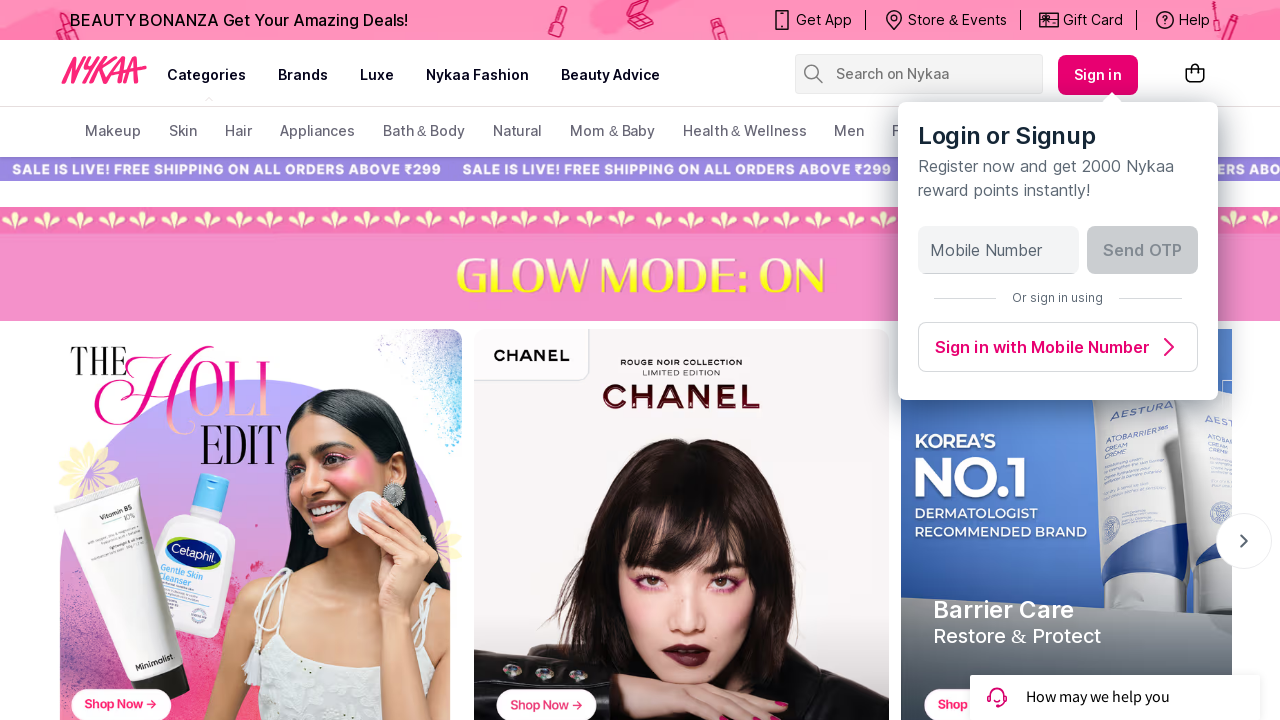

Body element found and page fully loaded
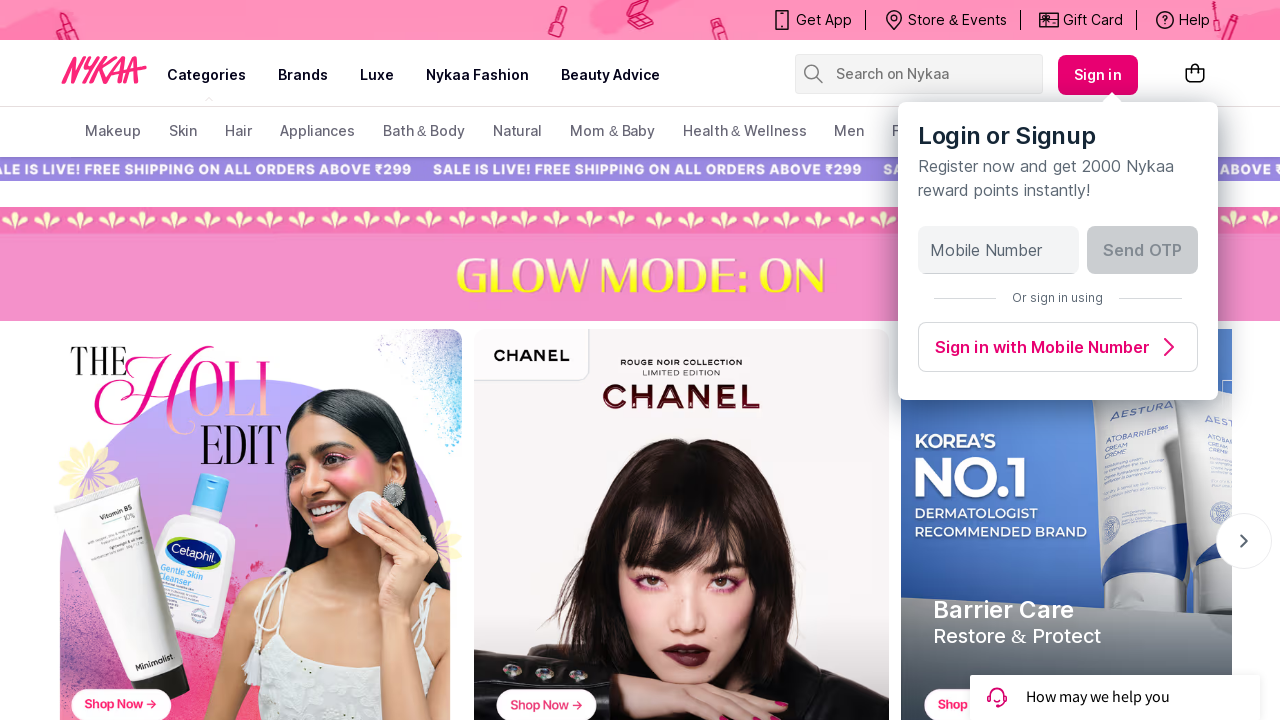

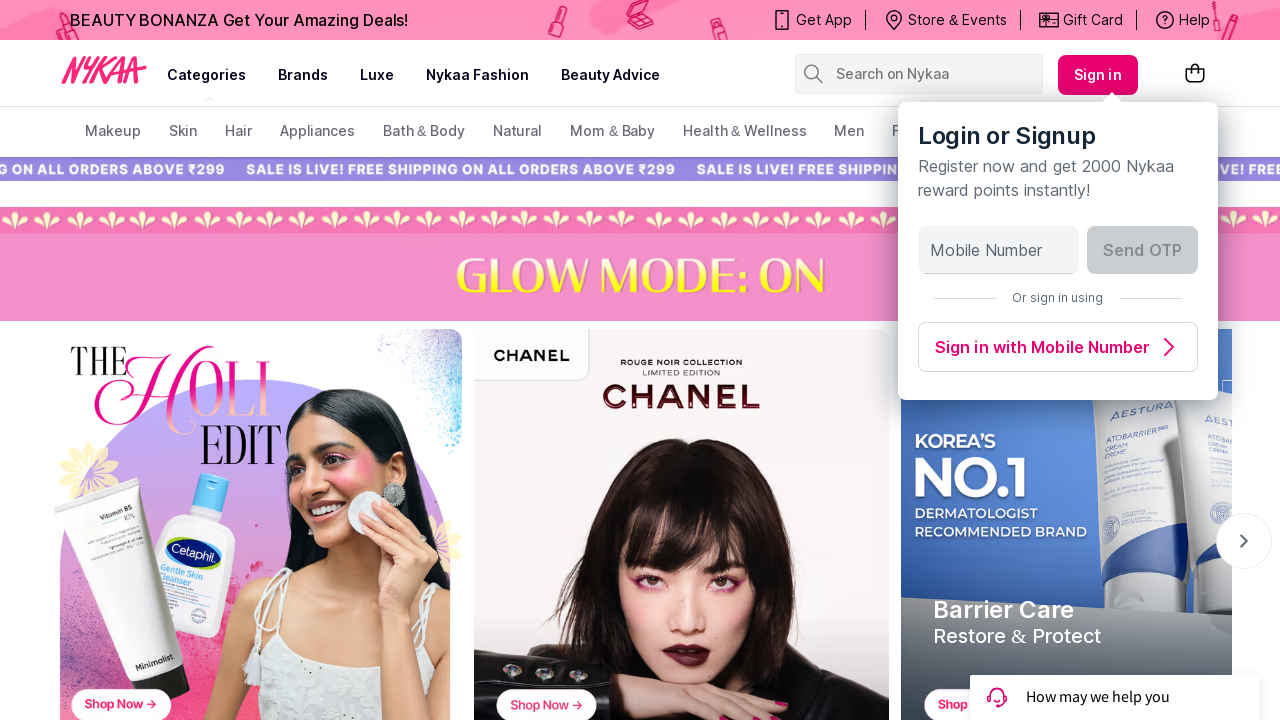